Tests sorting a data table in descending order by clicking the "Due" column header twice (table without attributes) and verifying the values are sorted in descending order

Starting URL: http://the-internet.herokuapp.com/tables

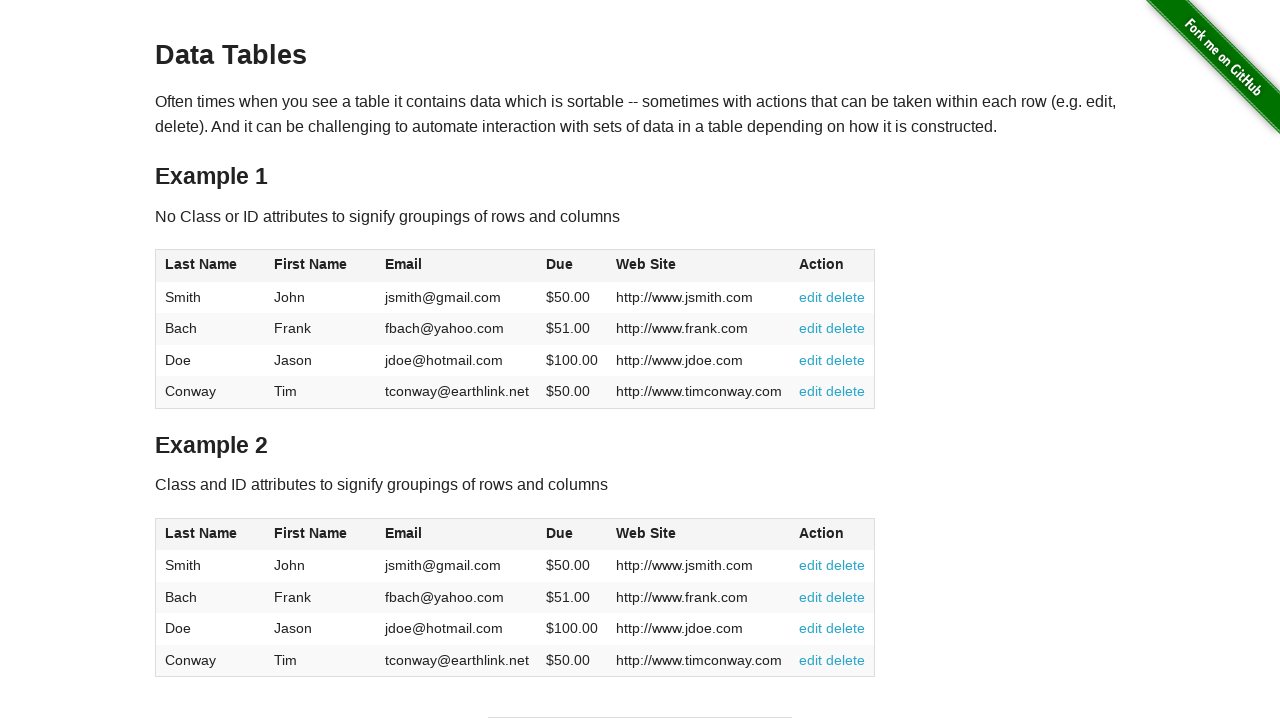

Clicked Due column header once to sort ascending at (572, 266) on #table1 thead tr th:nth-of-type(4)
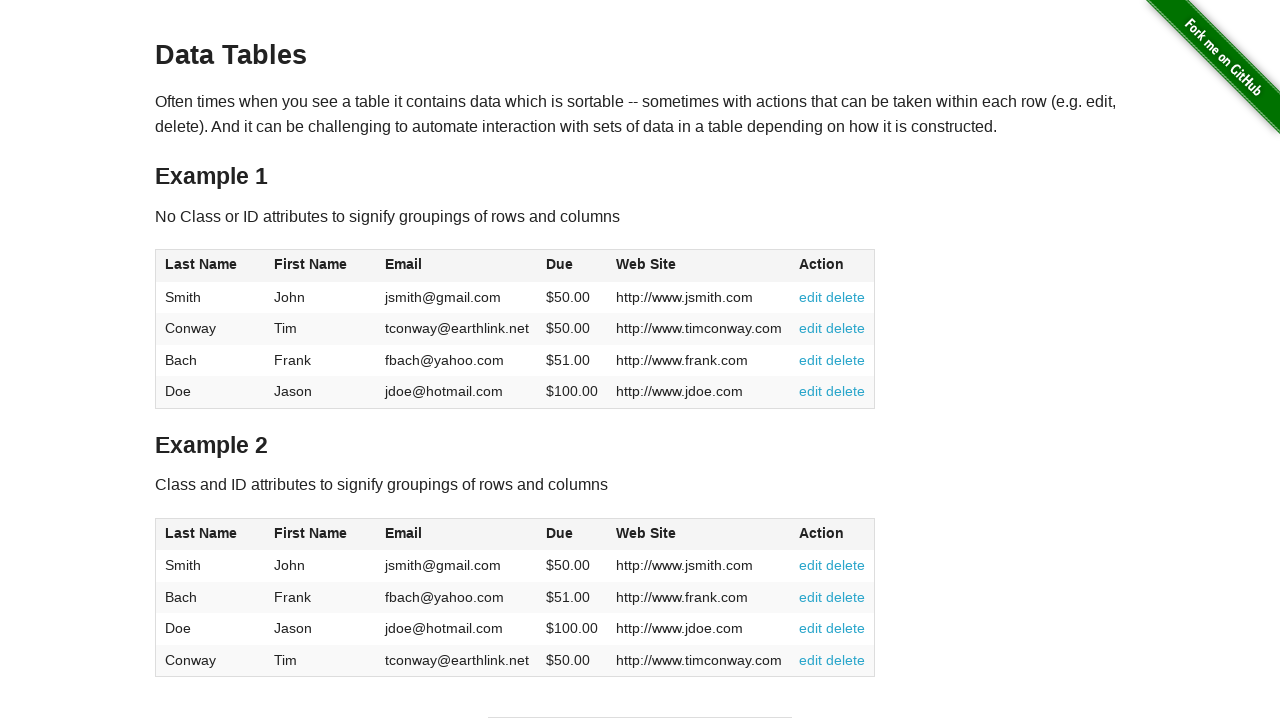

Clicked Due column header again to sort descending at (572, 266) on #table1 thead tr th:nth-of-type(4)
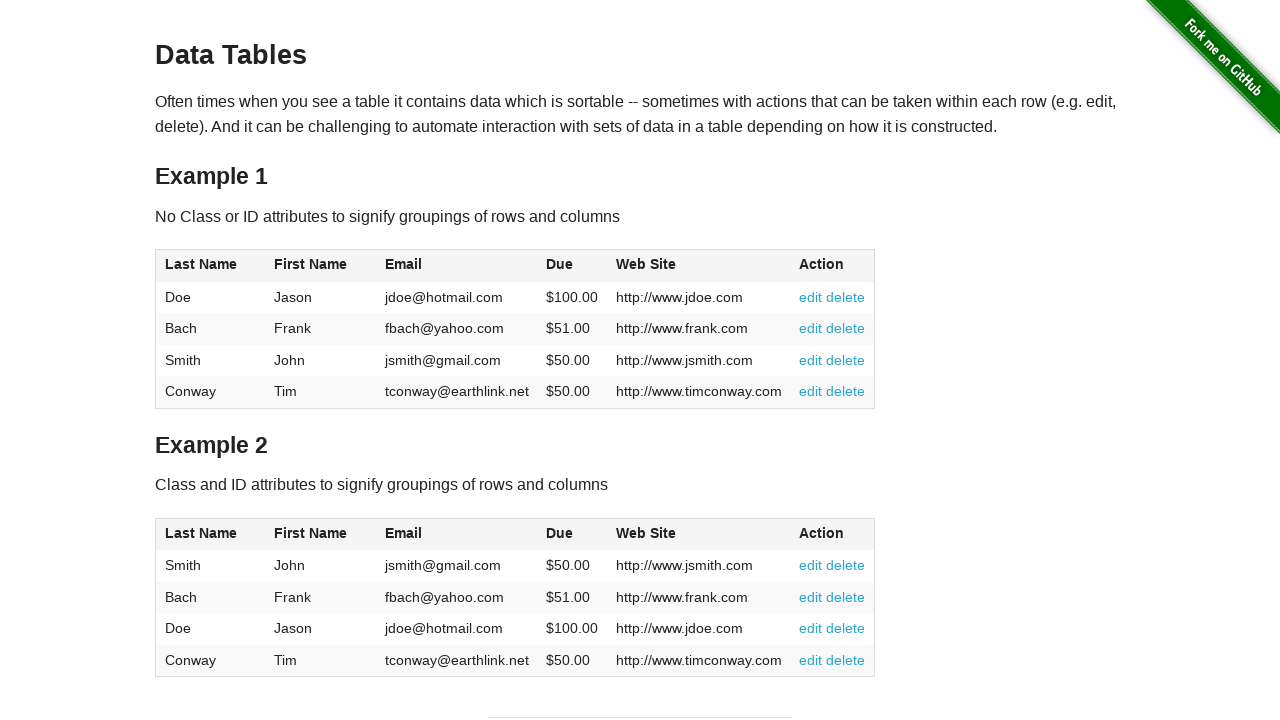

Table cells loaded and are visible
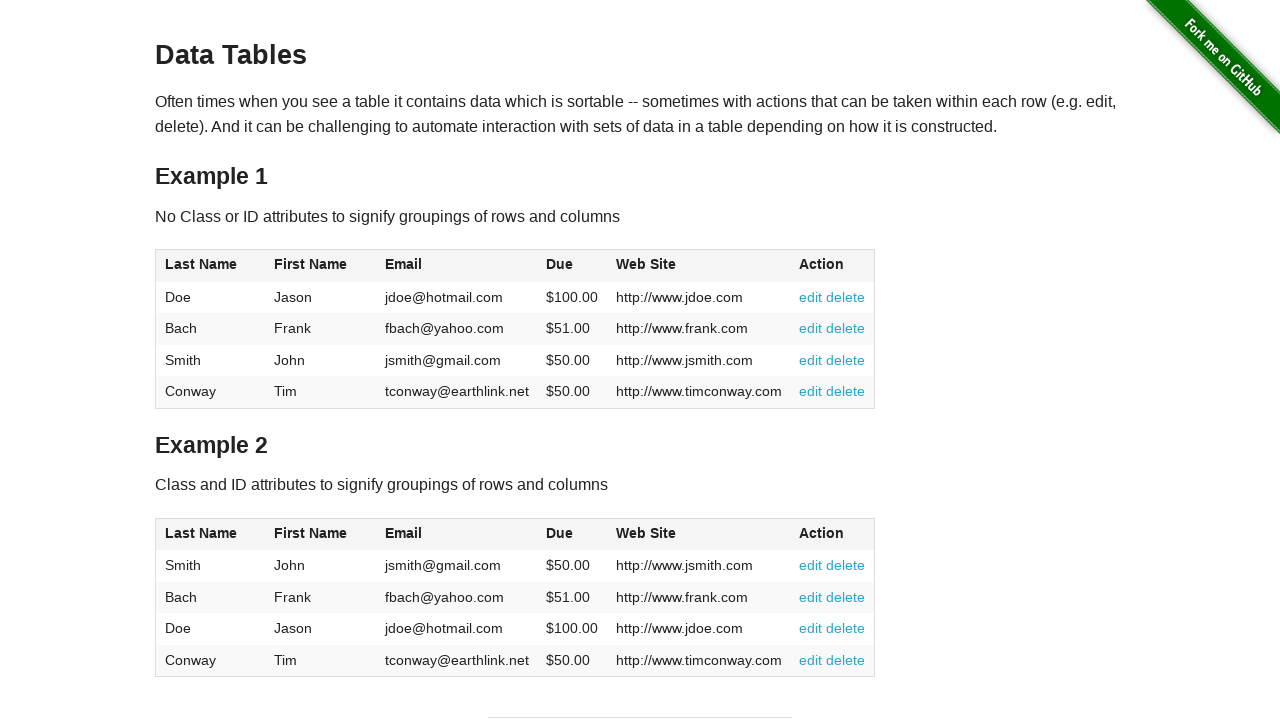

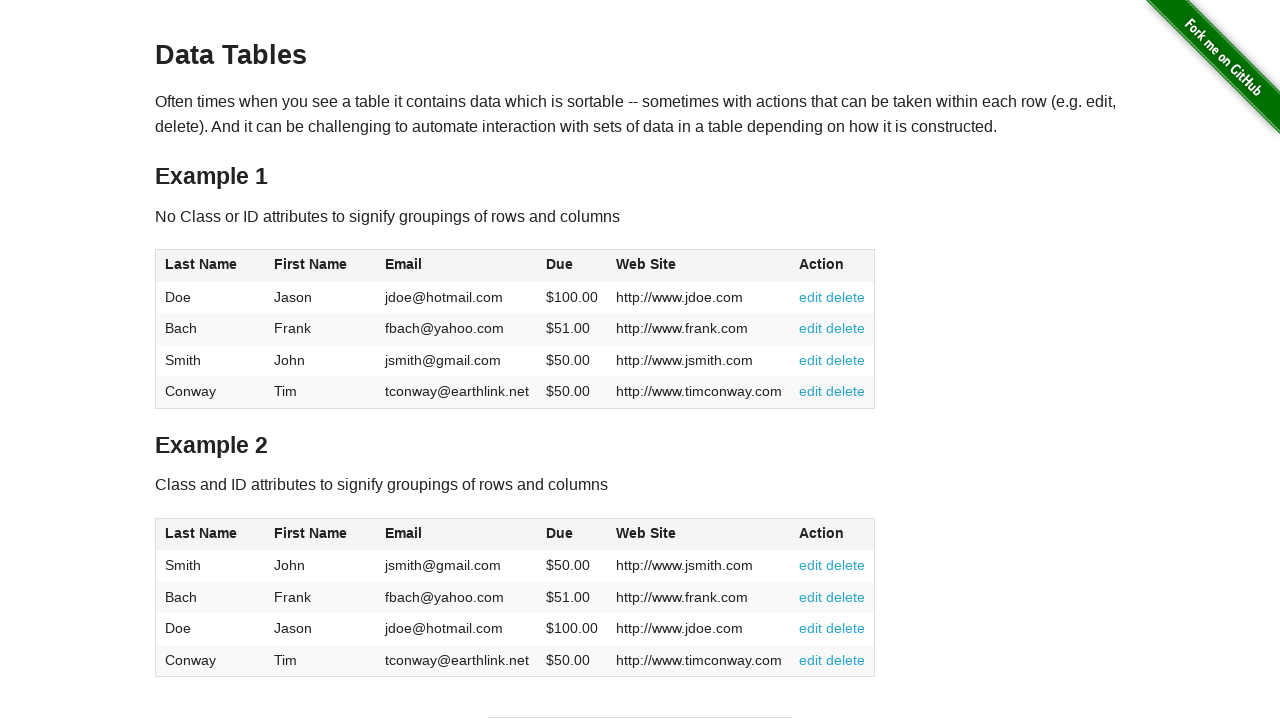